Tests alert handling functionality by triggering different types of alerts and interacting with them (accepting and dismissing)

Starting URL: https://rahulshettyacademy.com/AutomationPractice/

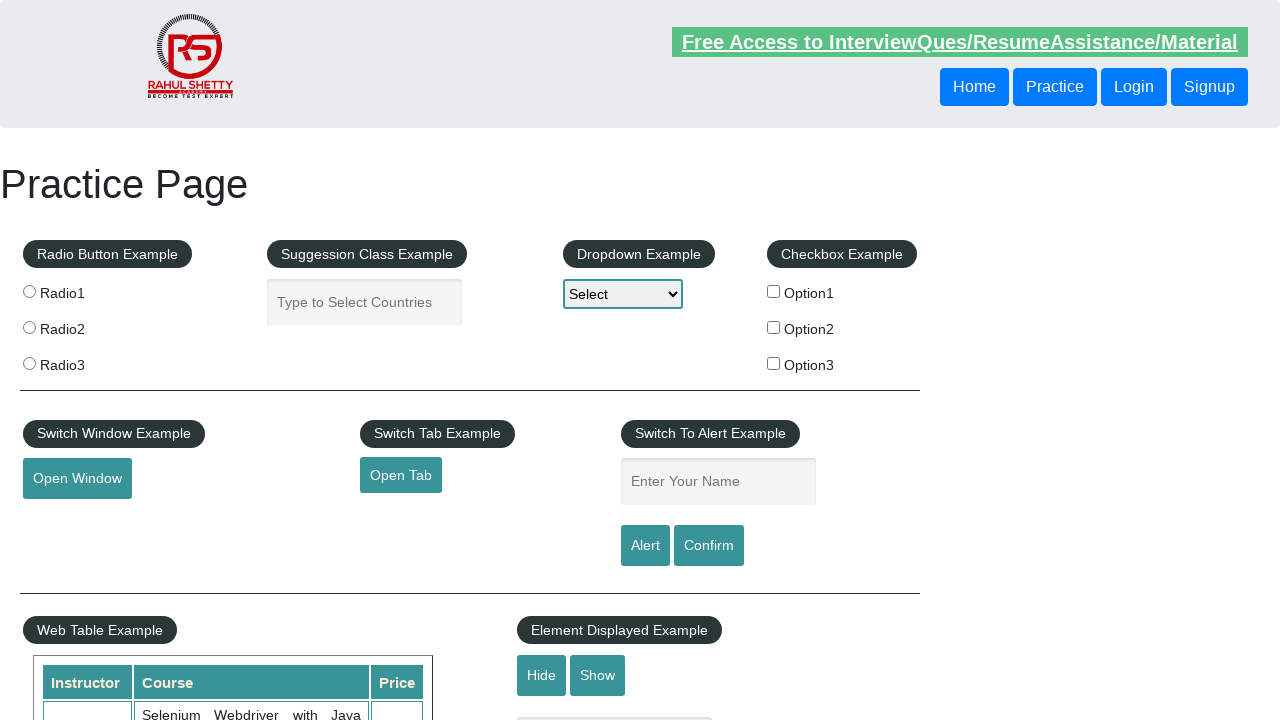

Filled name field with 'Relina' on //div/fieldset/input[@id='name']
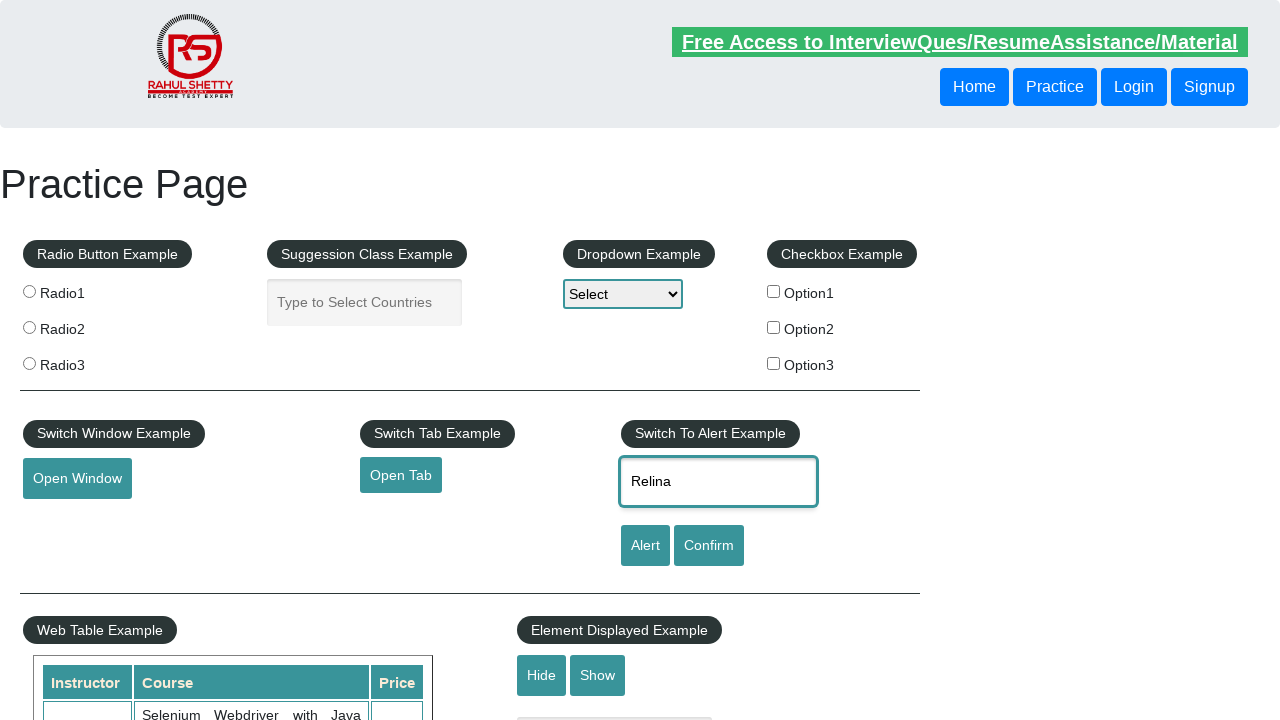

Clicked alert button to trigger first alert at (645, 546) on xpath=//div/fieldset/input[@id='alertbtn']
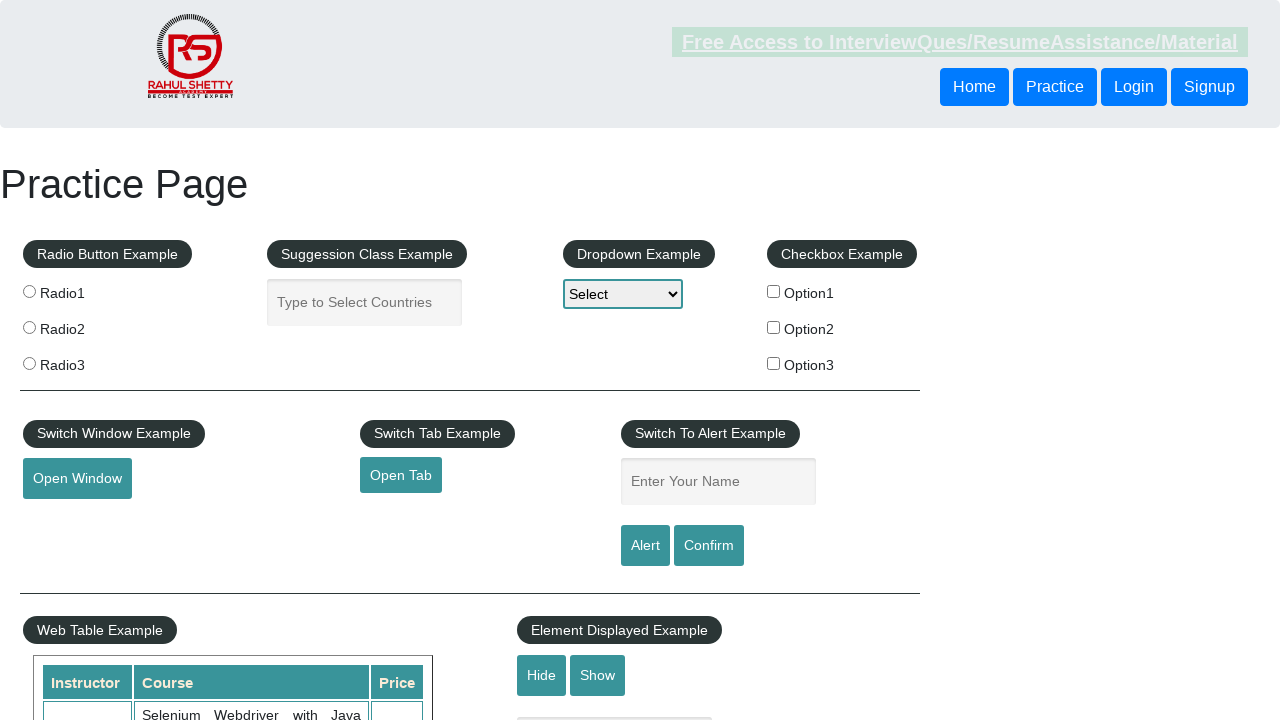

Set up dialog handler to accept first alert
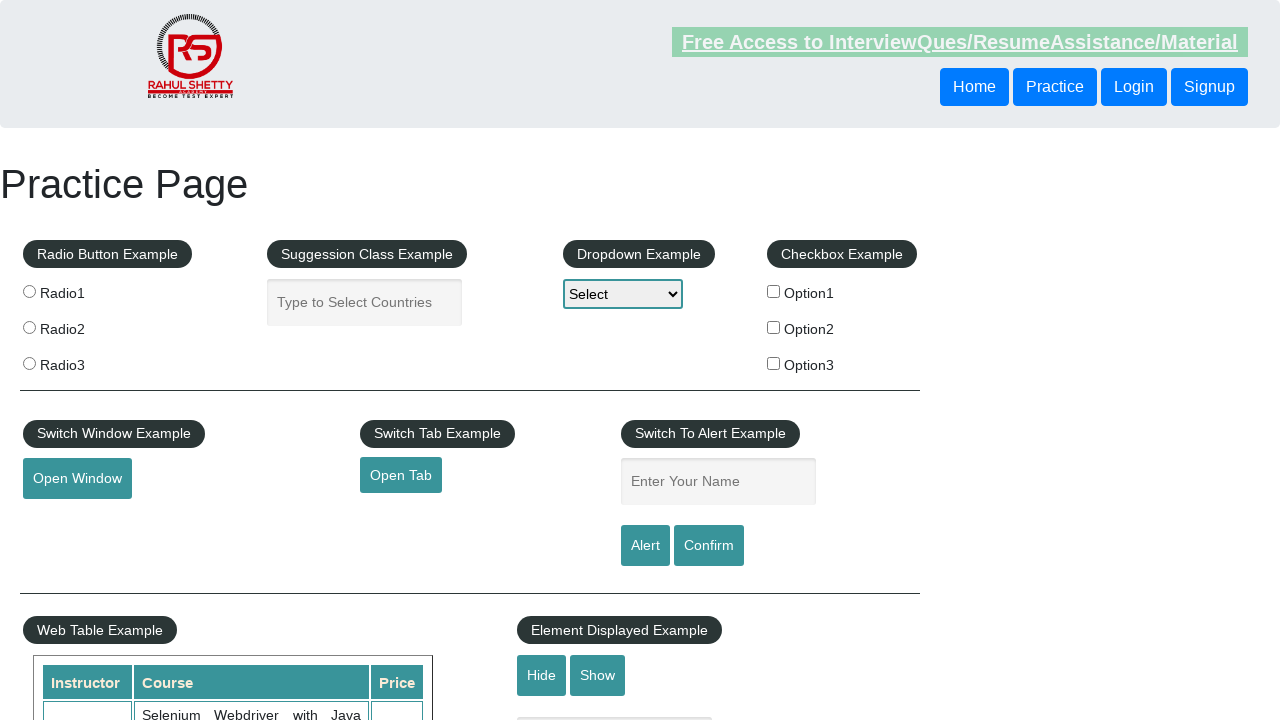

Clicked confirm button to trigger second alert at (709, 546) on xpath=//div/fieldset/input[@id='confirmbtn']
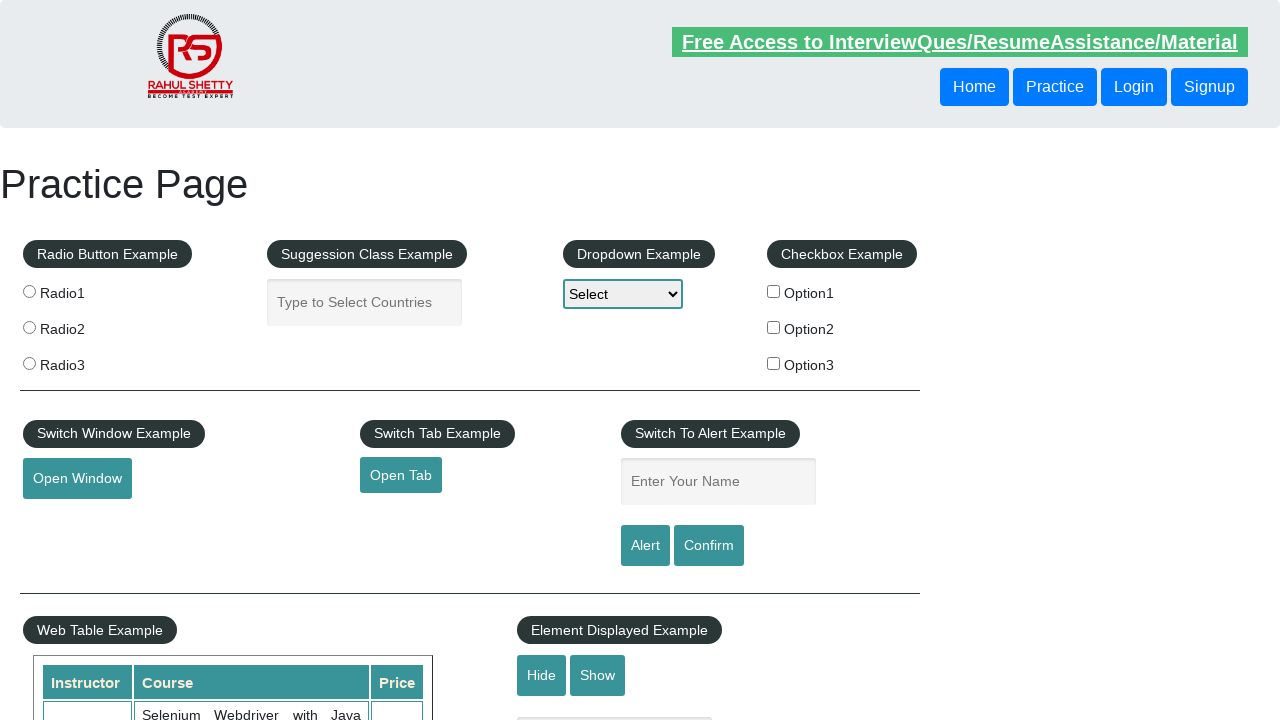

Set up dialog handler to dismiss second alert
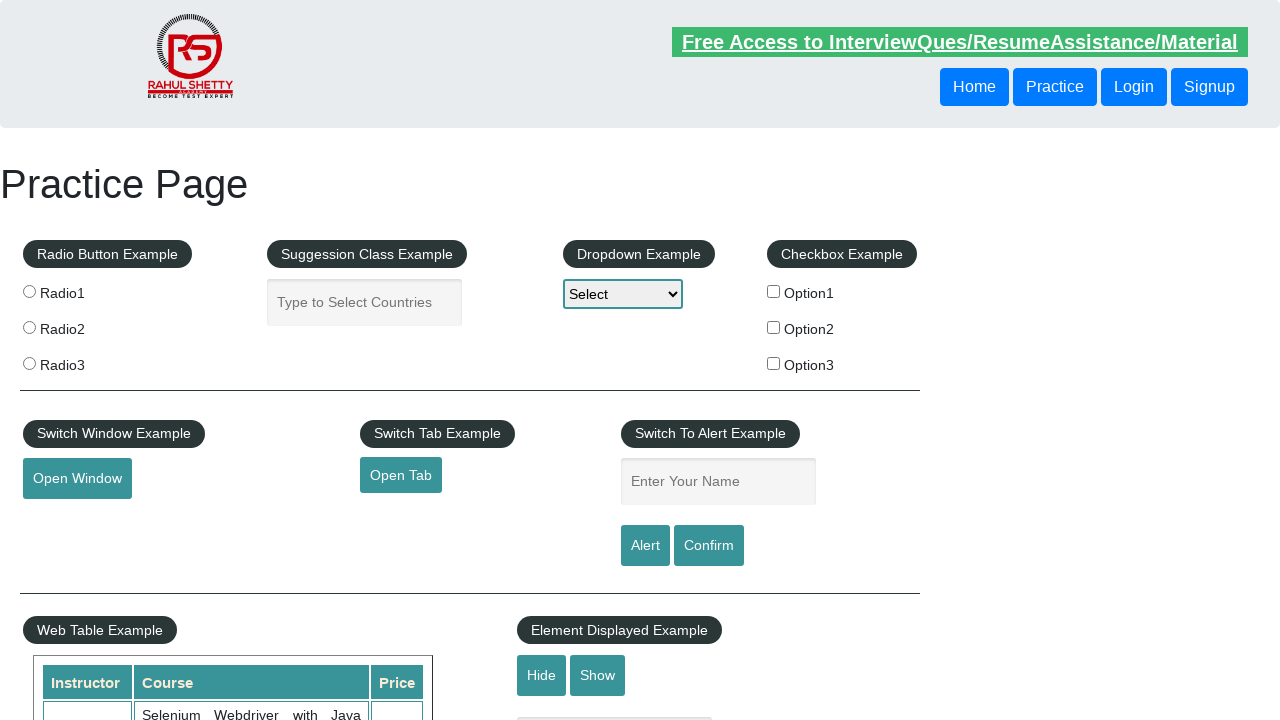

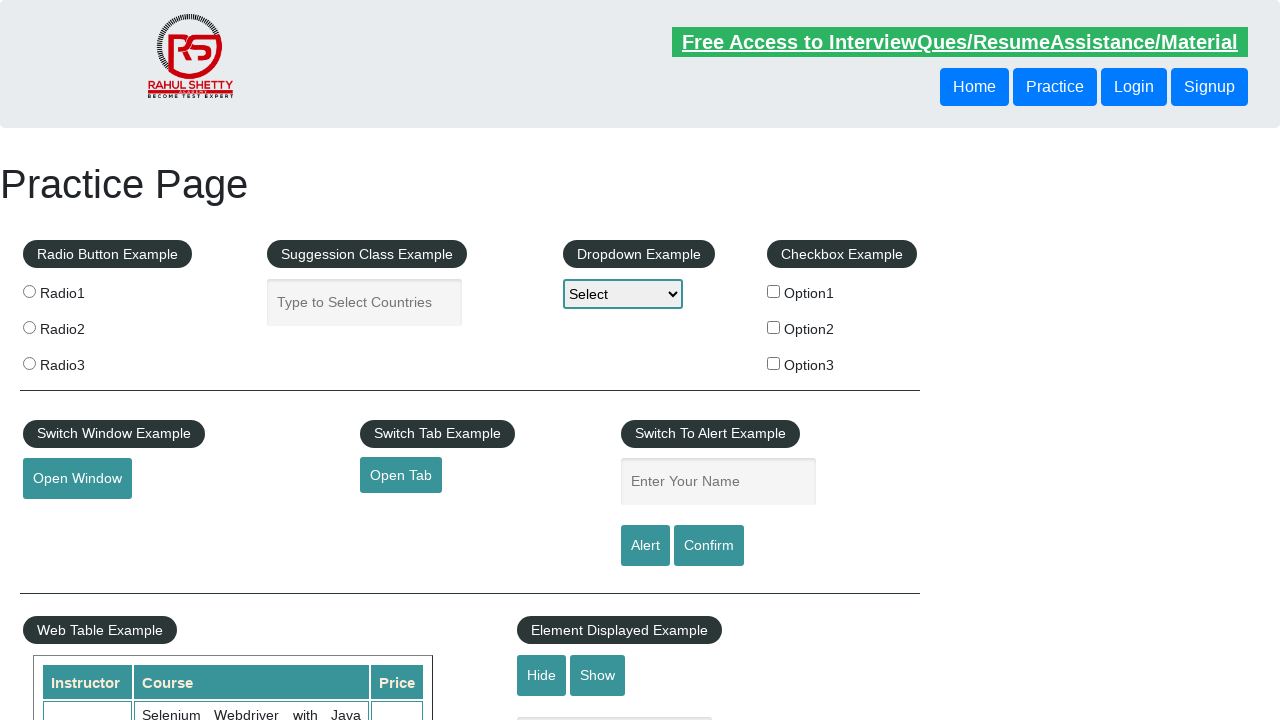